Tests multiple browser window handling by clicking a link that opens a new window, switching to the new window to verify its content, and then switching back to the parent window.

Starting URL: https://the-internet.herokuapp.com/windows

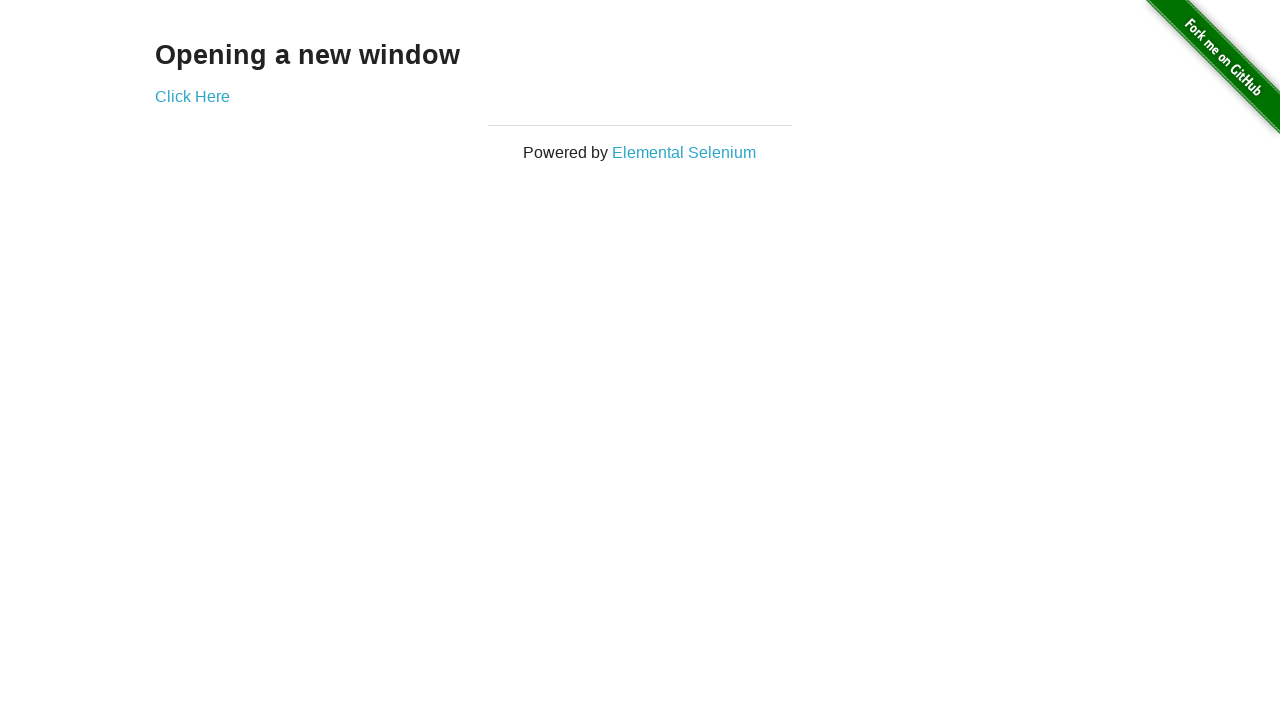

Clicked link to open new window at (192, 96) on a[href='/windows/new']
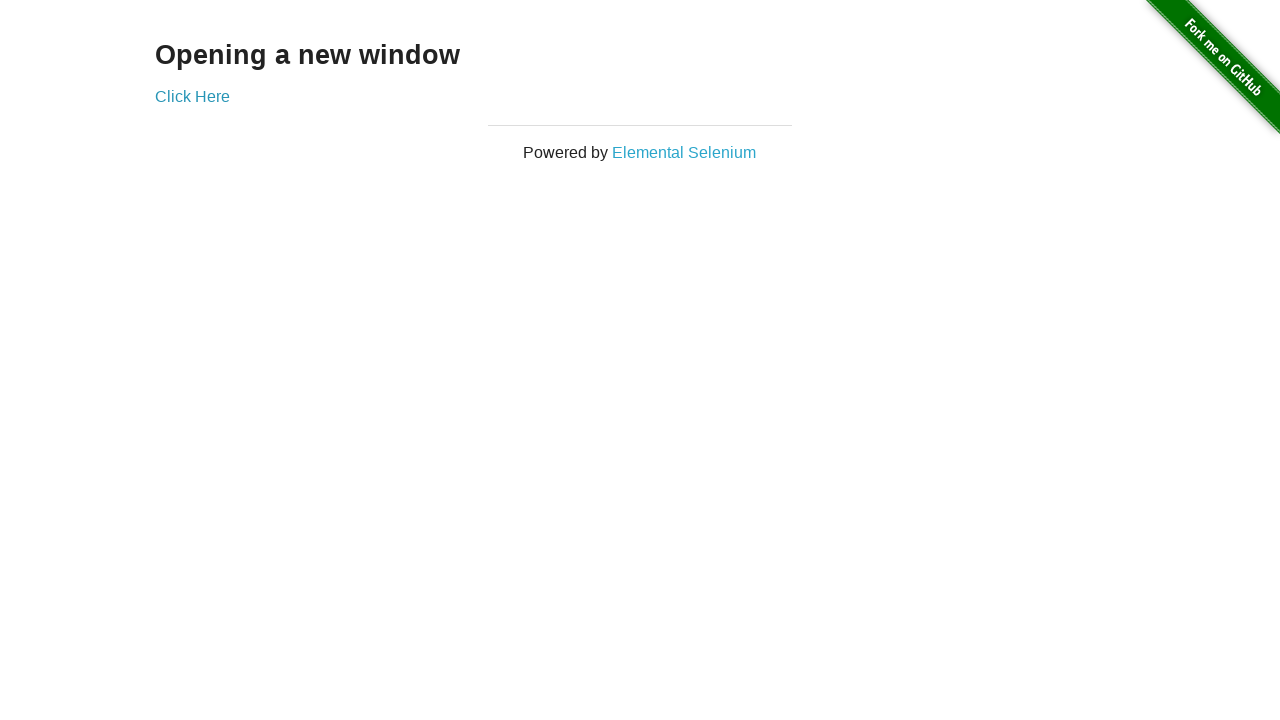

New window page object obtained
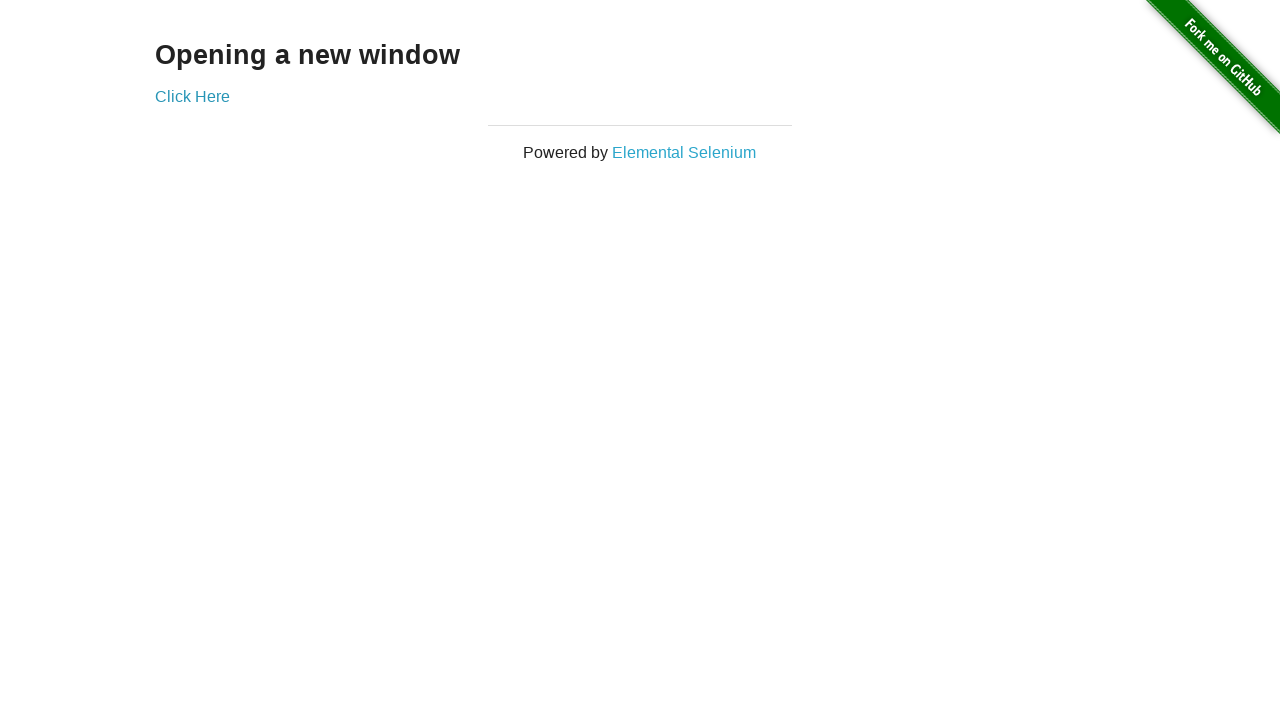

New window page loaded
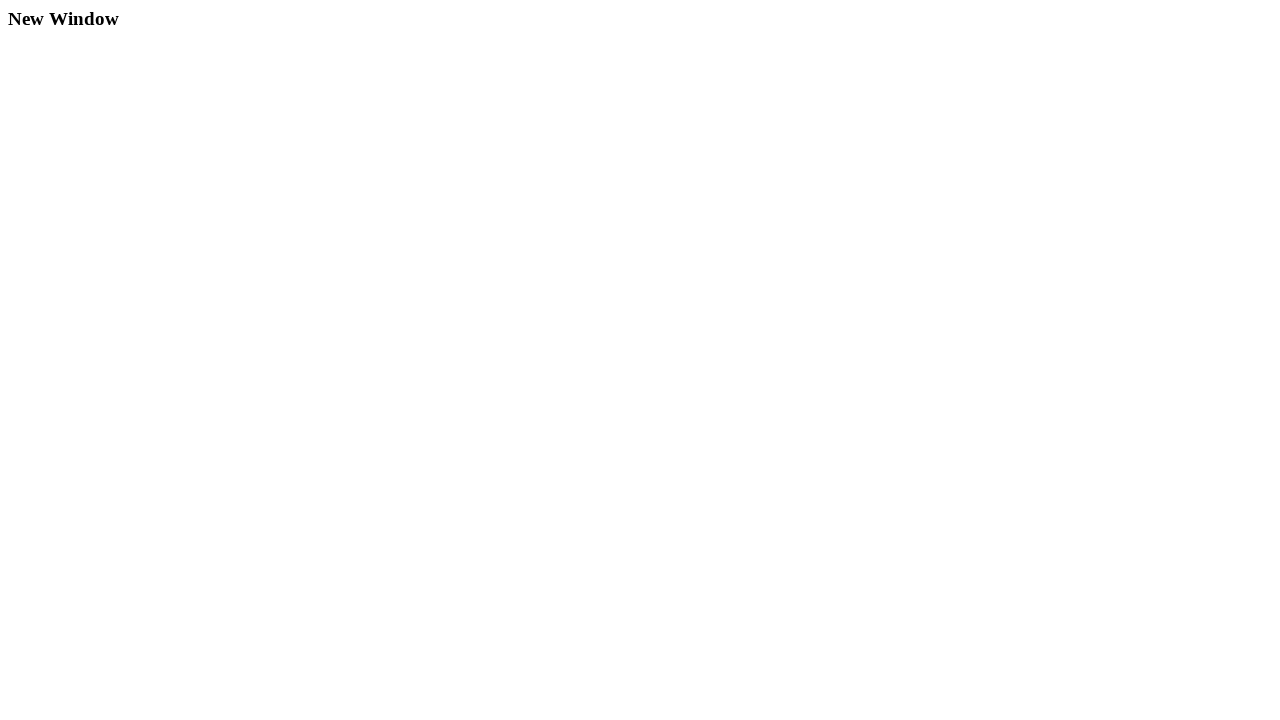

H3 selector found in new window
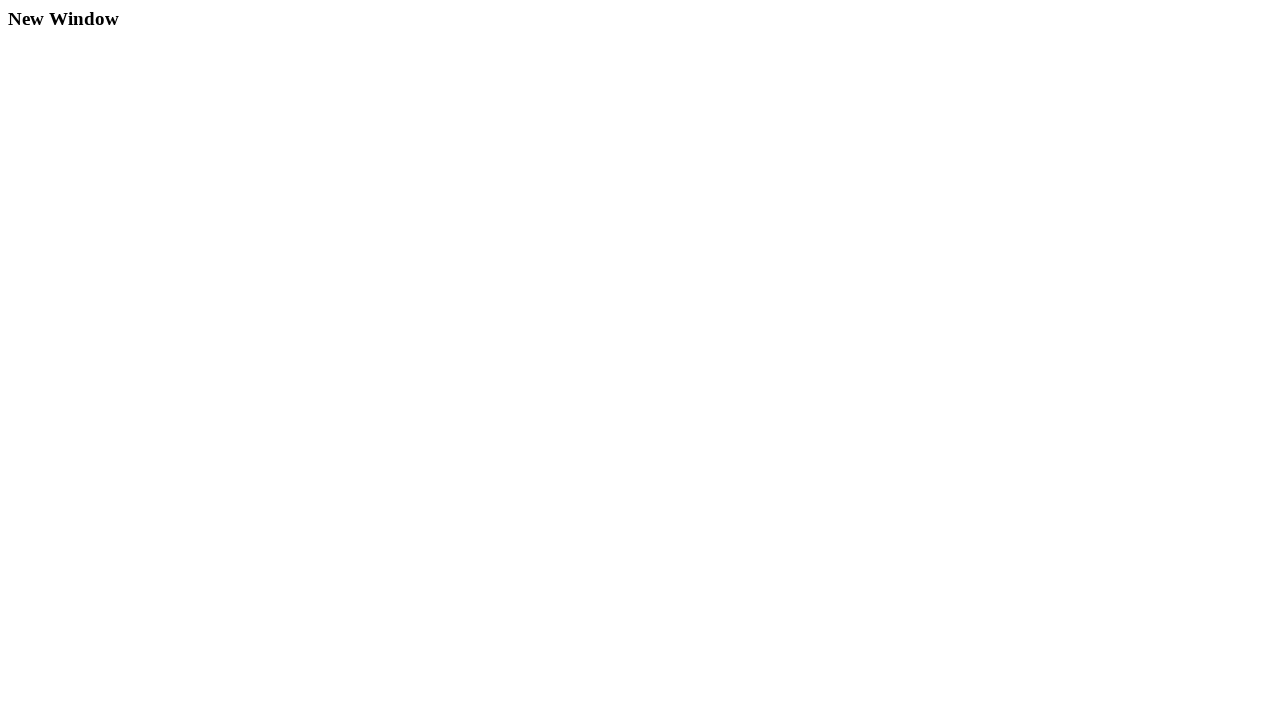

Retrieved h3 text content from new window: 'New Window'
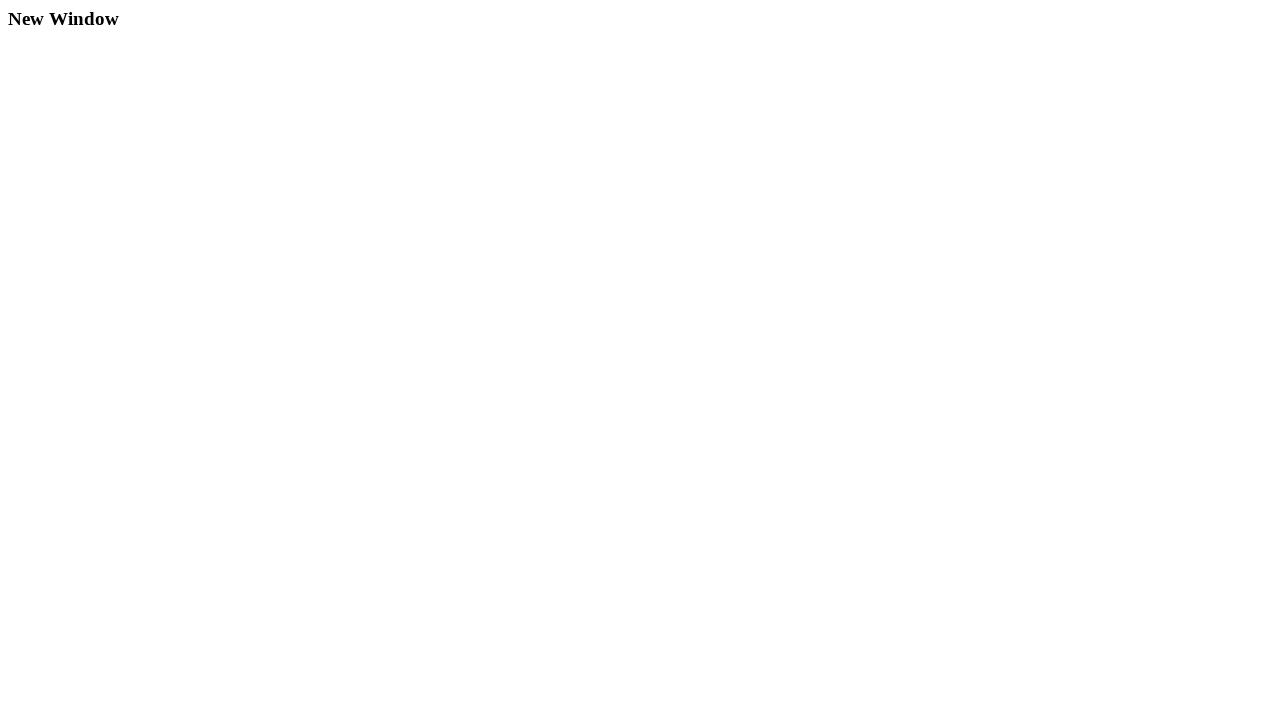

Closed new window page
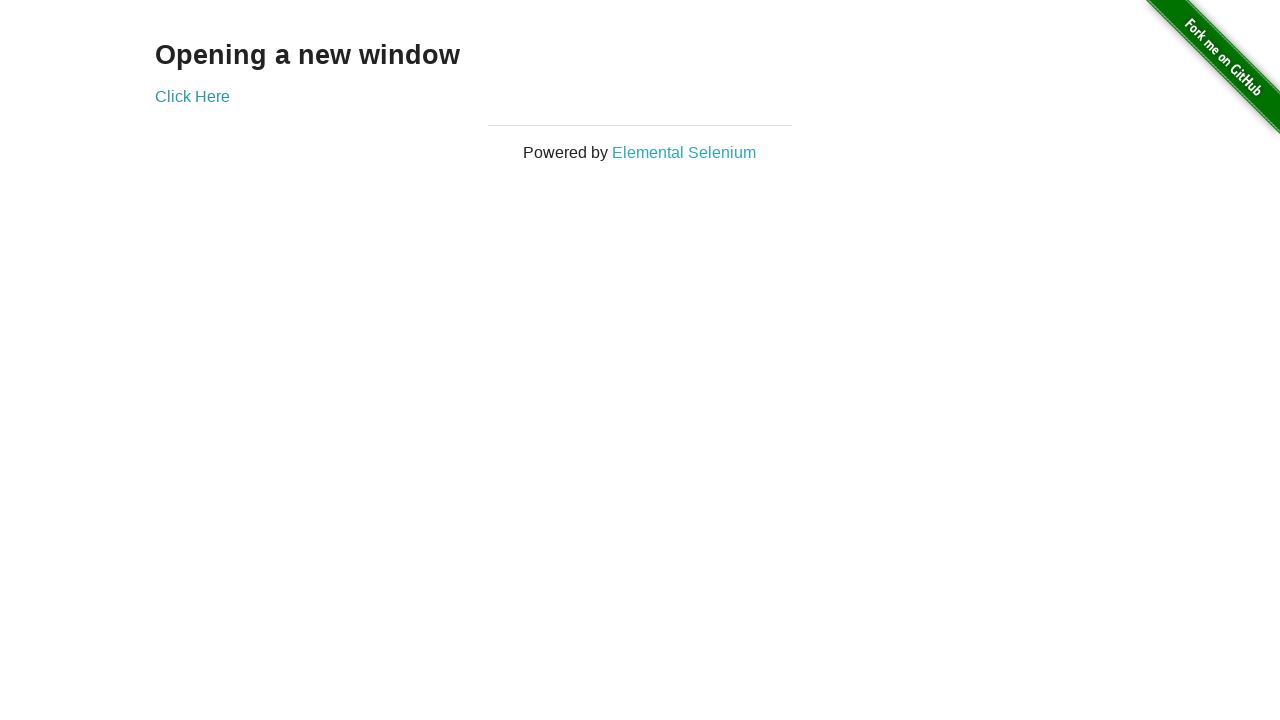

Verified original window still has the new window link selector
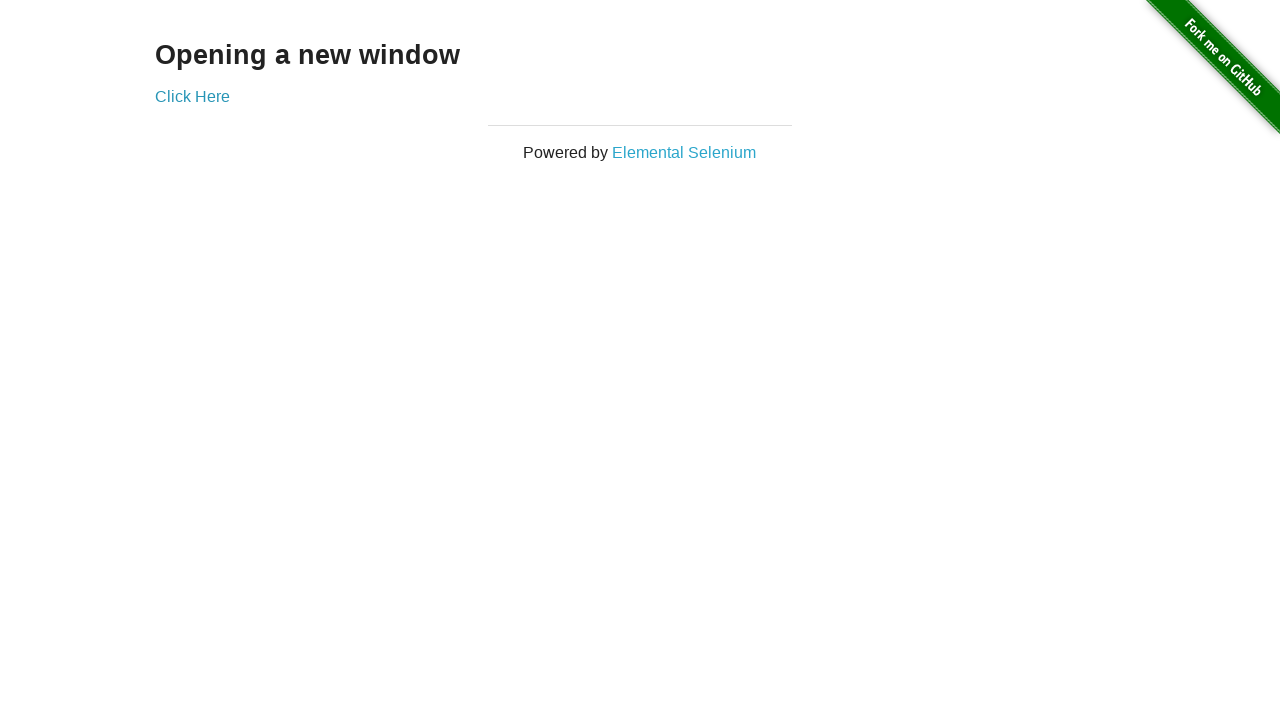

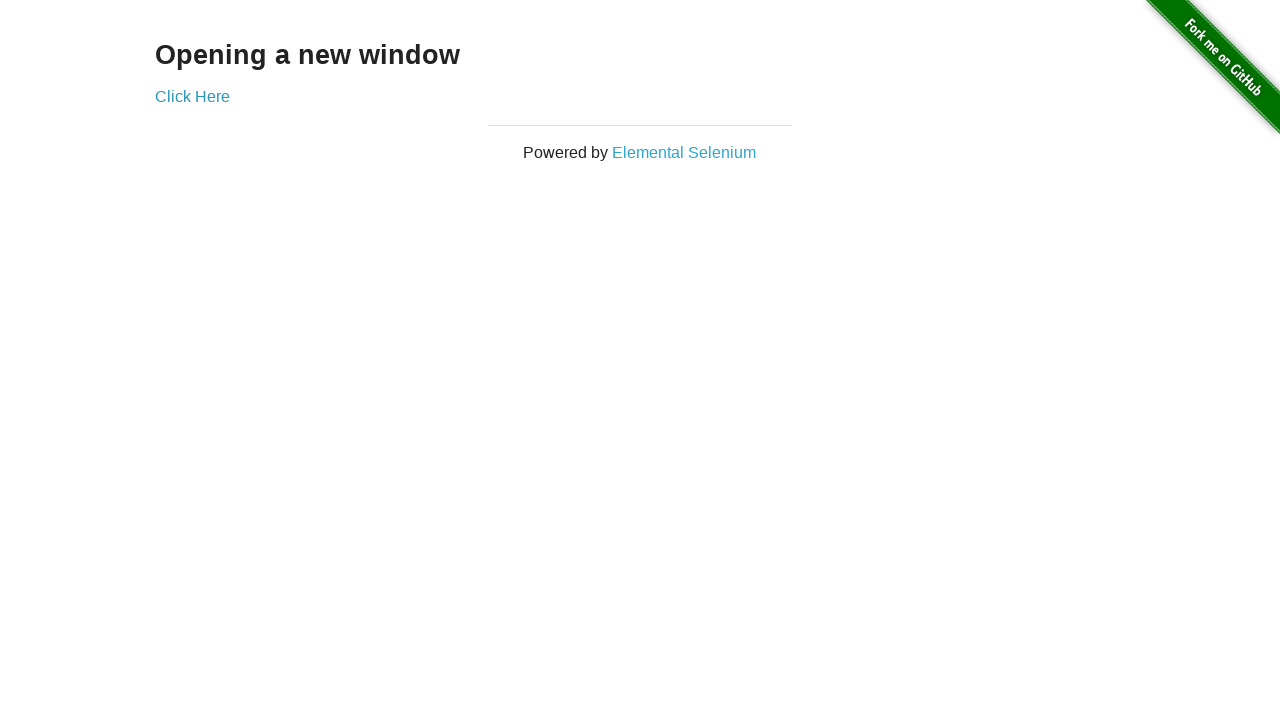